Navigates to a Selenium test page and maximizes the browser window. This is a basic warm-up script that loads a form demo page.

Starting URL: https://www.seleniumeasy.com/test/basic-first-form-demo.html

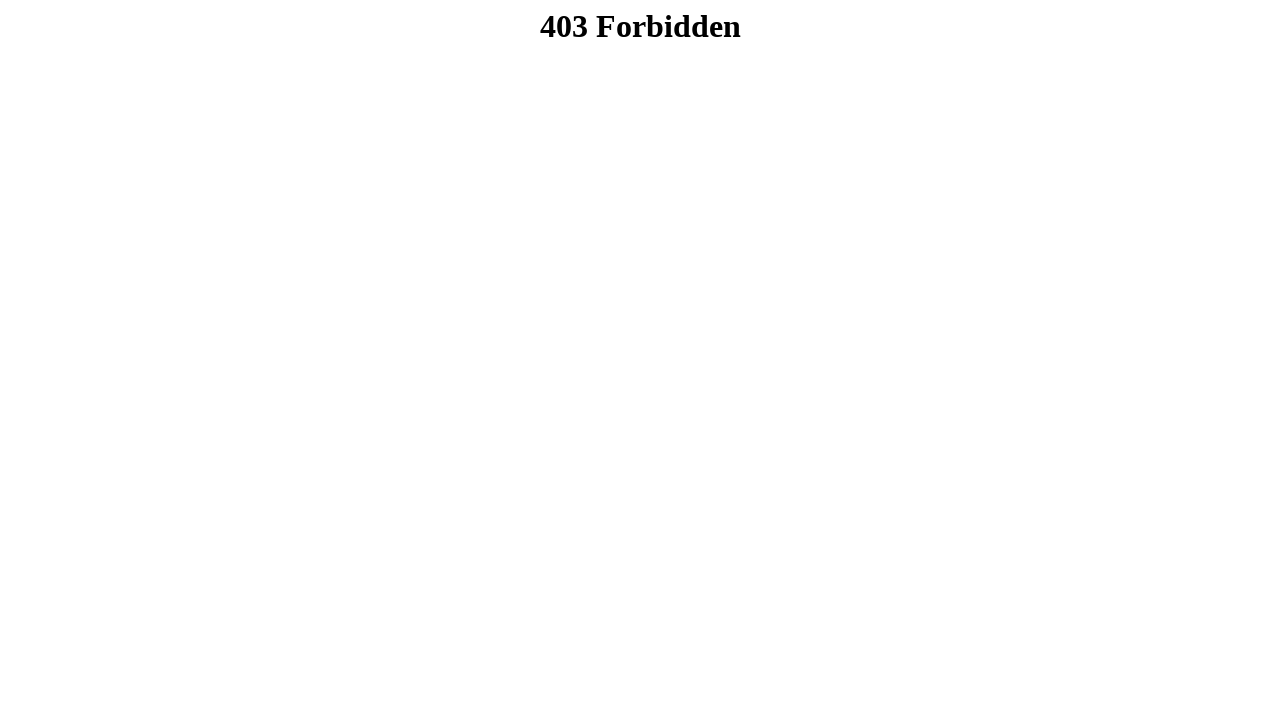

Navigated to Selenium basic form demo page
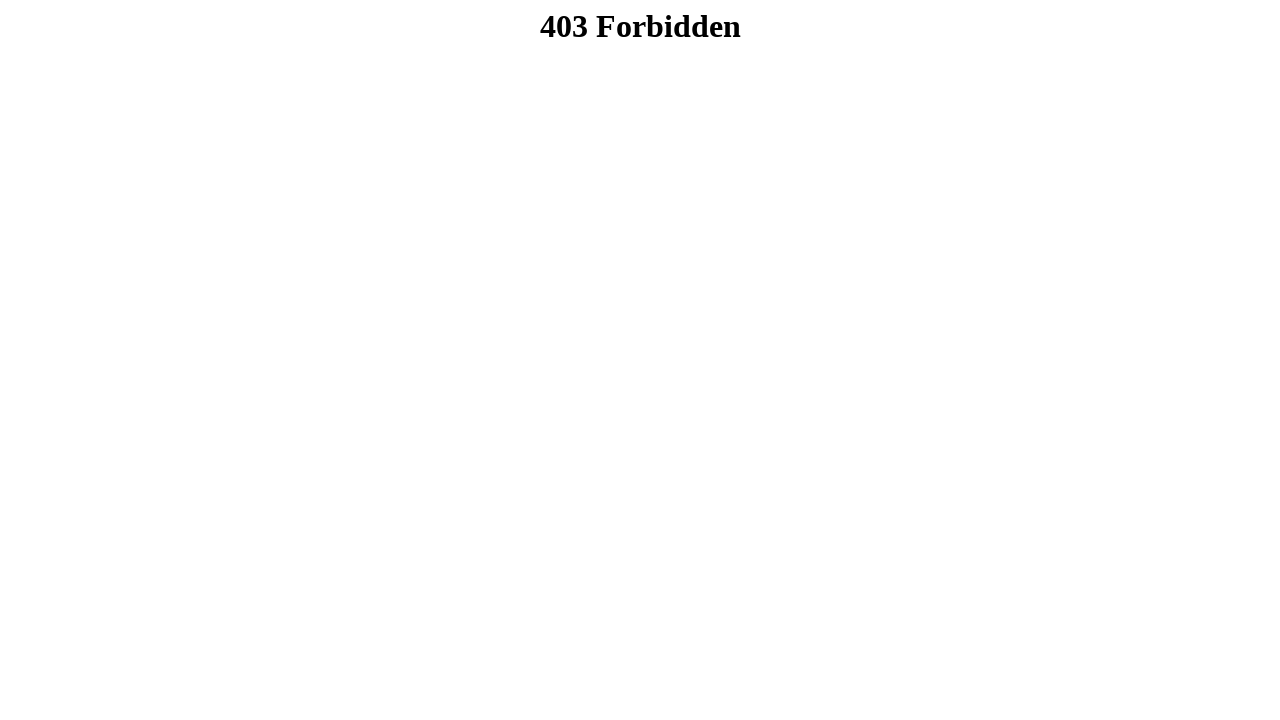

Maximized browser window to 1920x1080
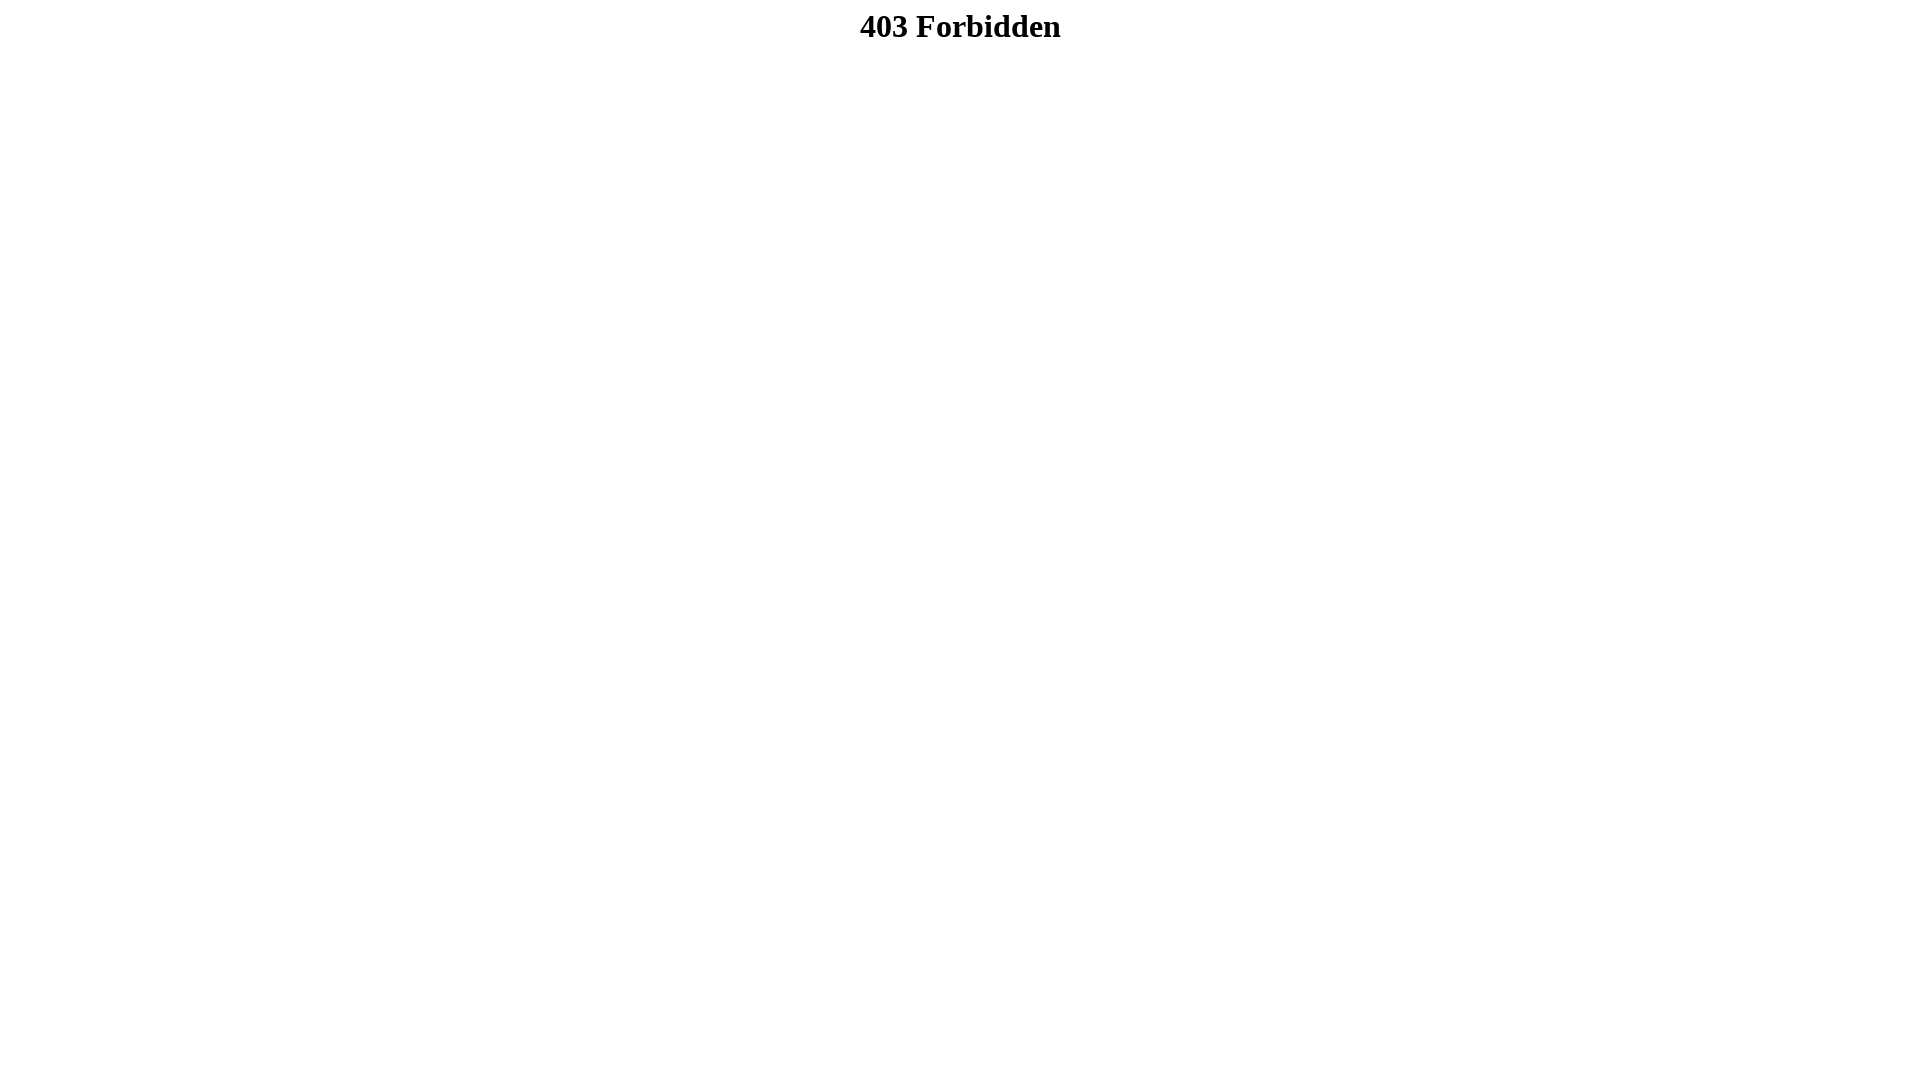

Page fully loaded and DOM content ready
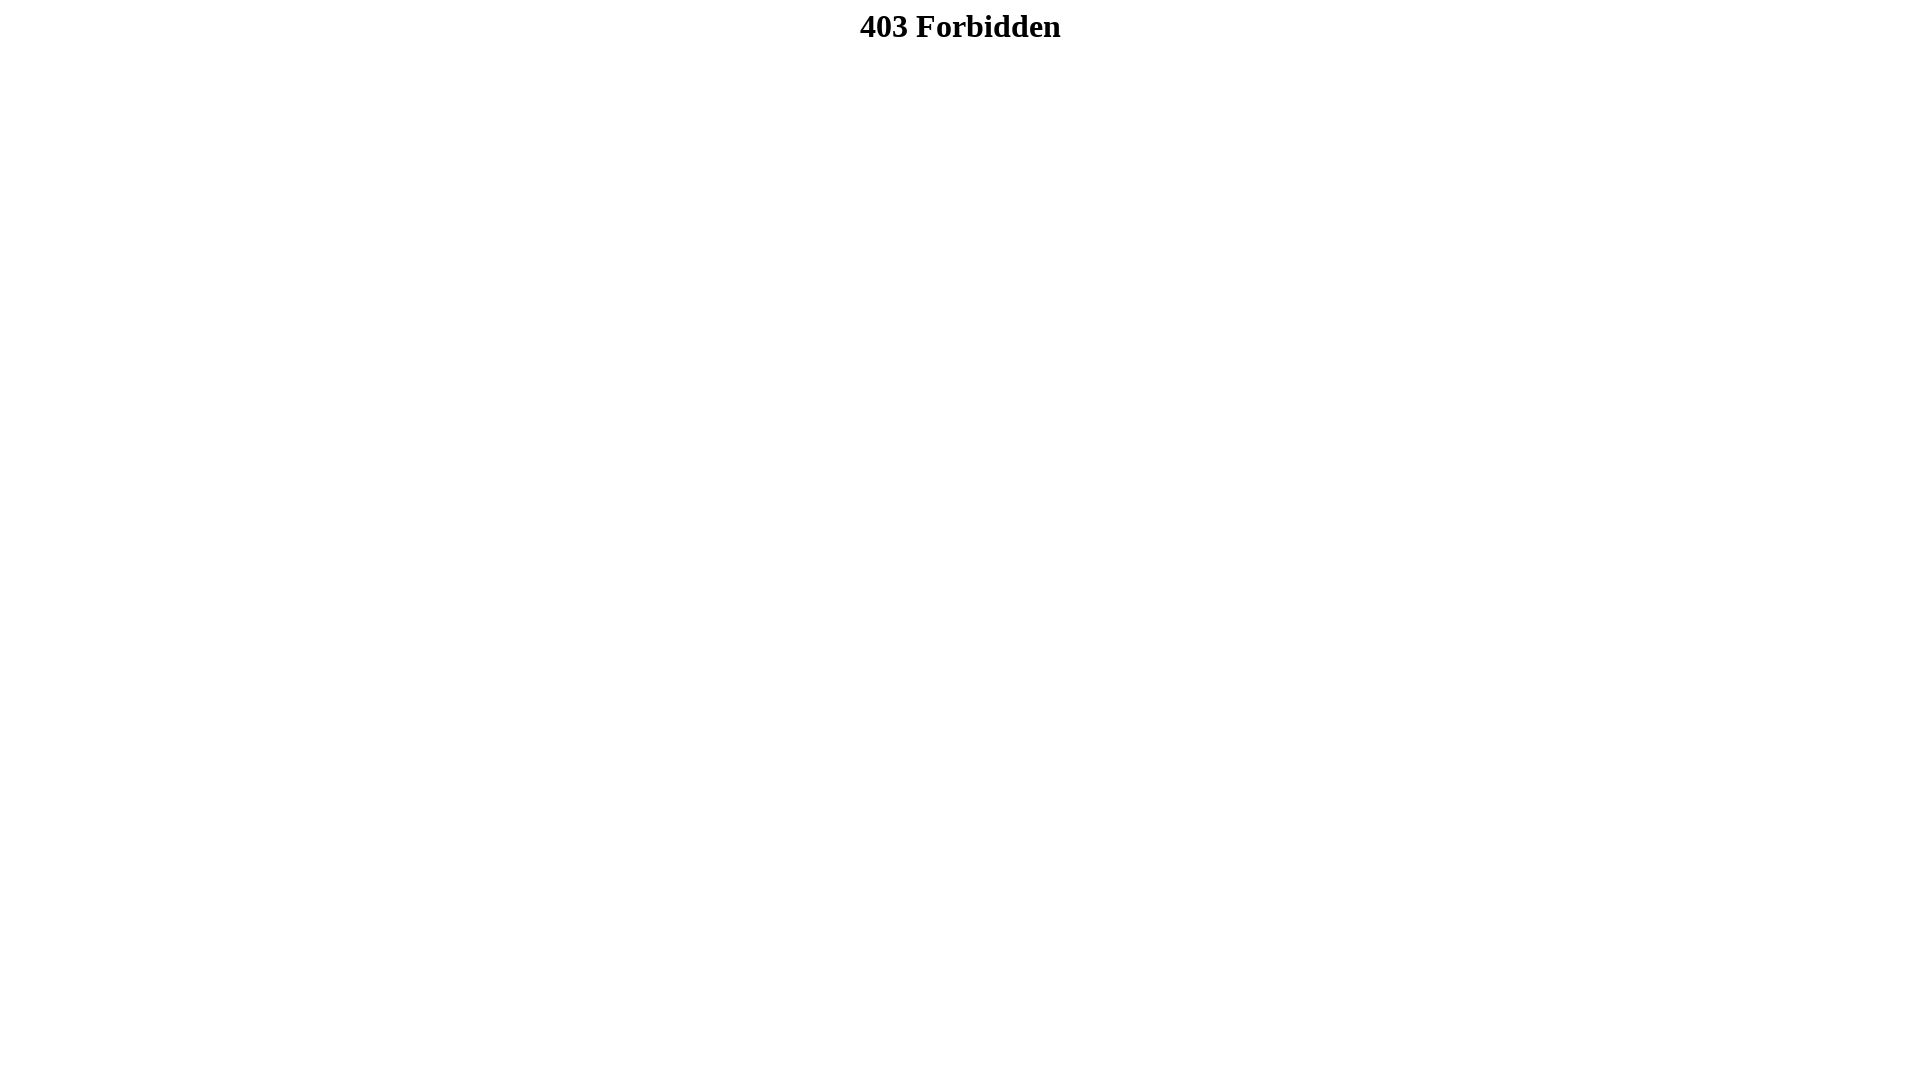

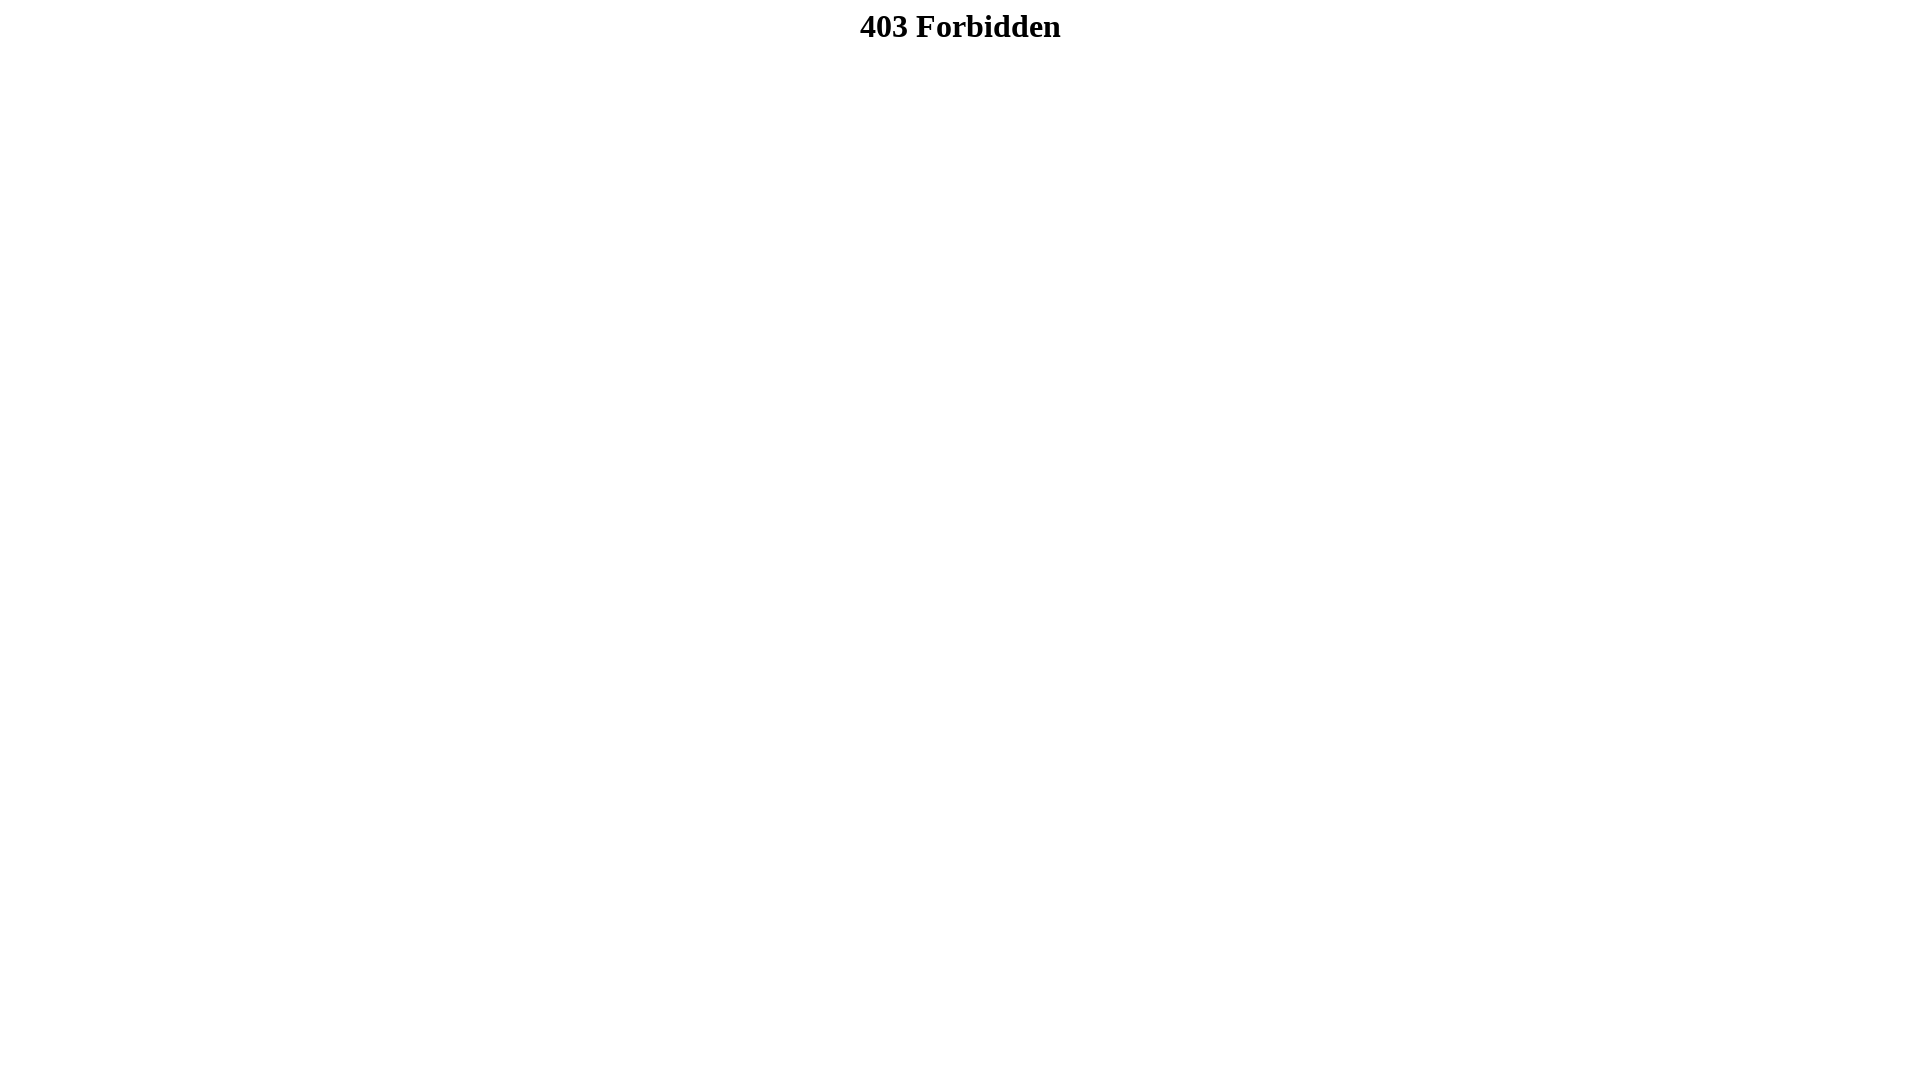